Tests dynamic loading by clicking a button and waiting for content to appear

Starting URL: http://the-internet.herokuapp.com/dynamic_loading/2

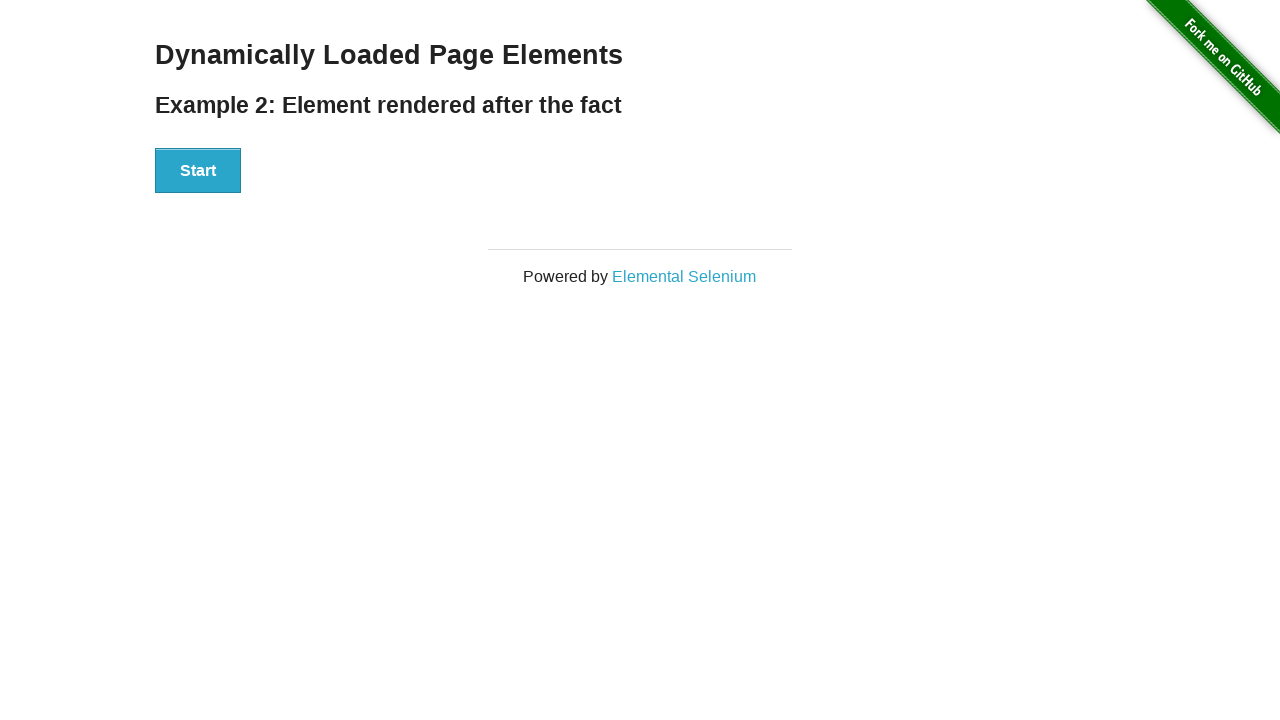

Clicked start button to trigger dynamic loading at (198, 171) on xpath=//div[@id='start']/button
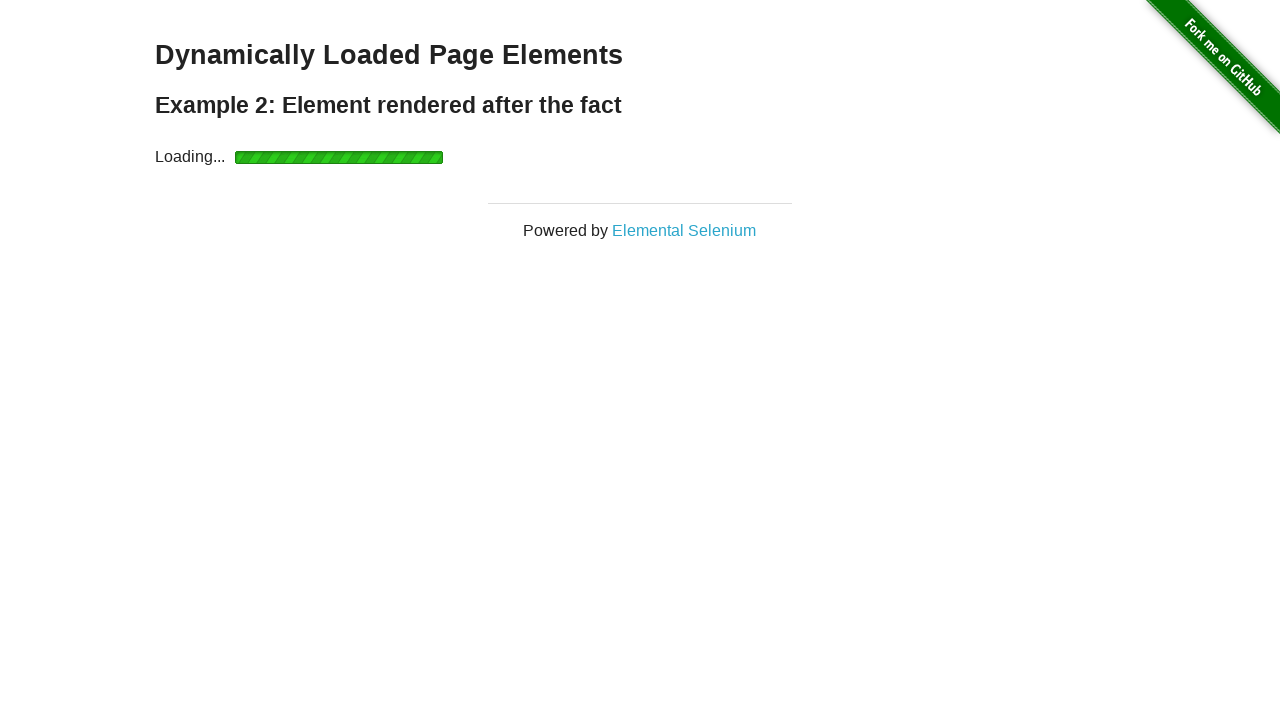

Waited for dynamically loaded content to appear
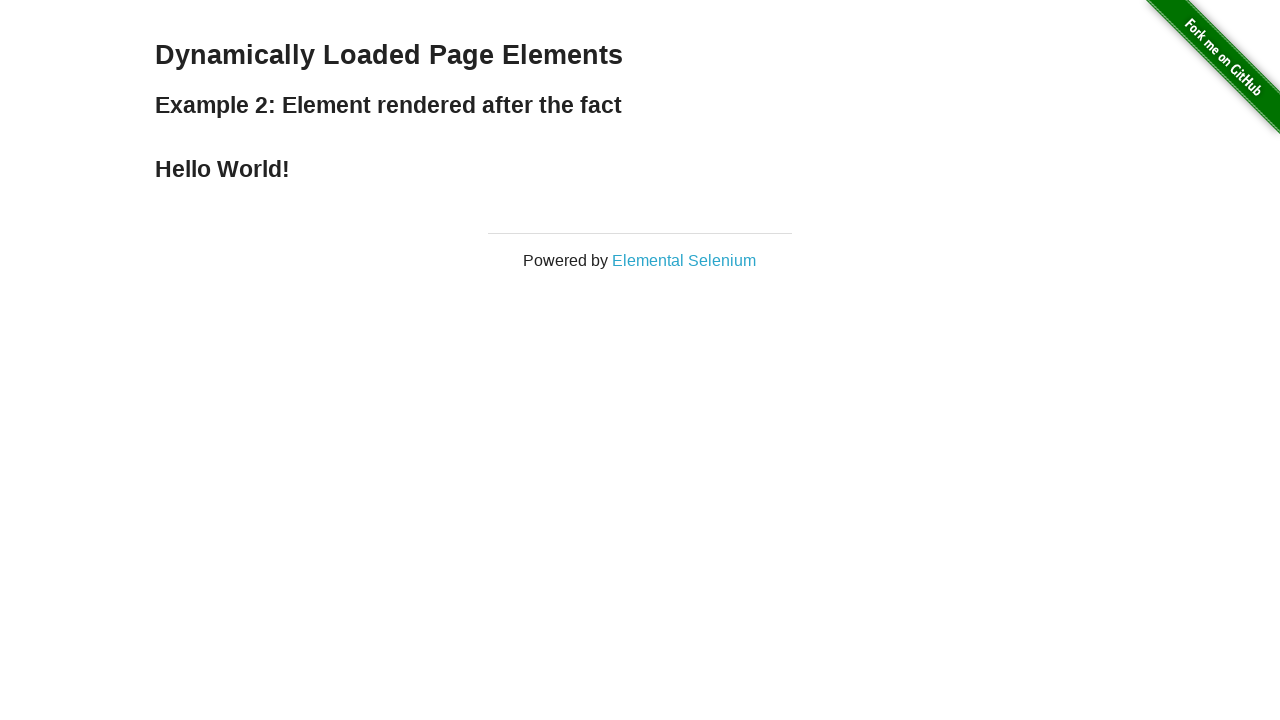

Retrieved text content from loaded element
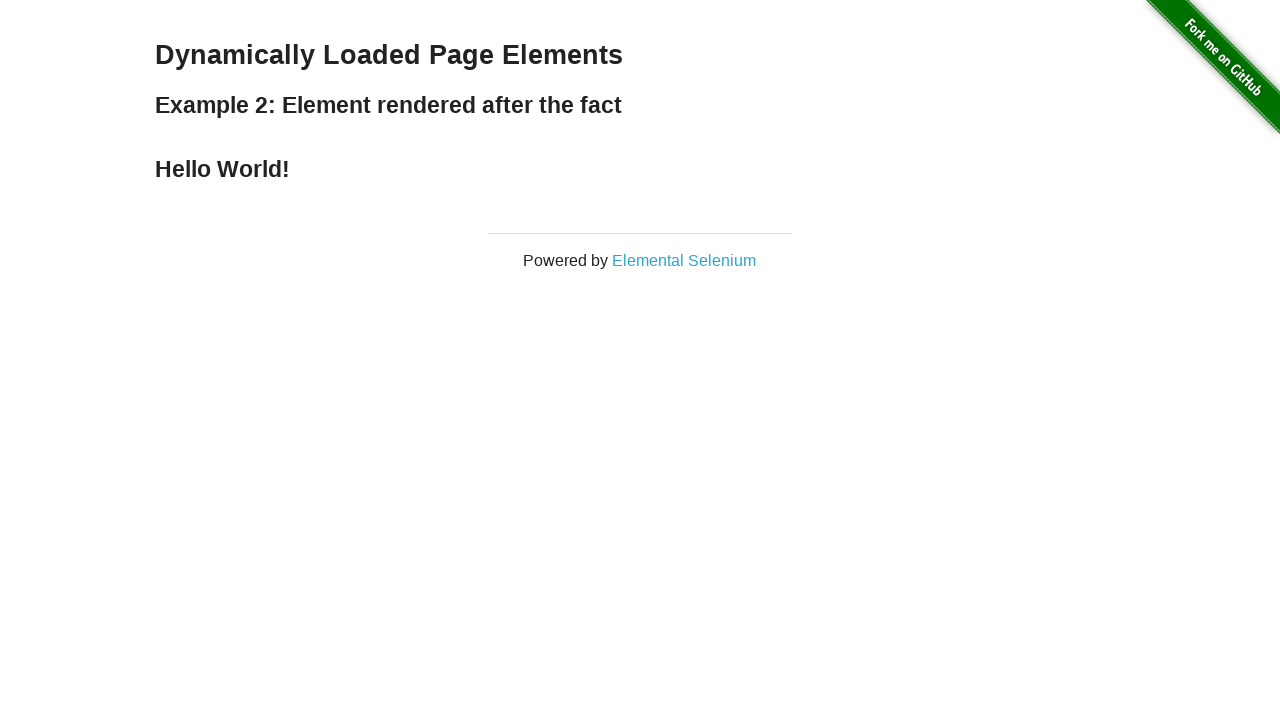

Verified text content equals 'Hello World!'
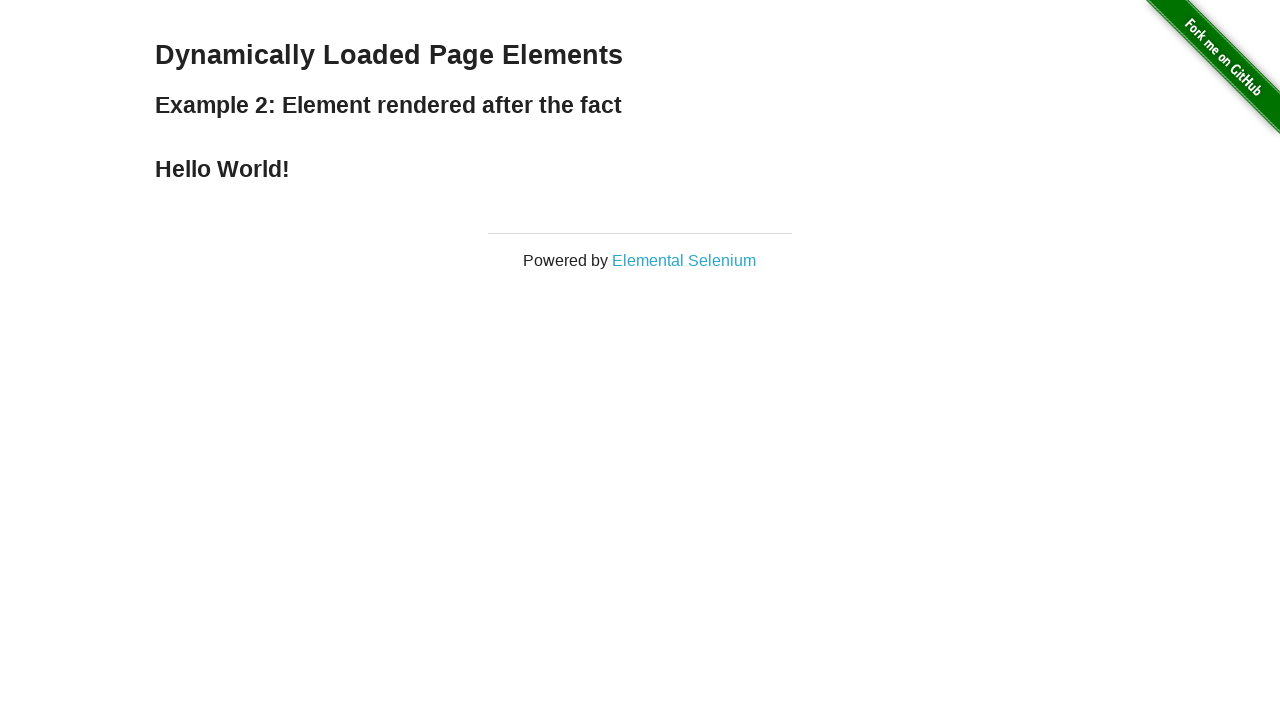

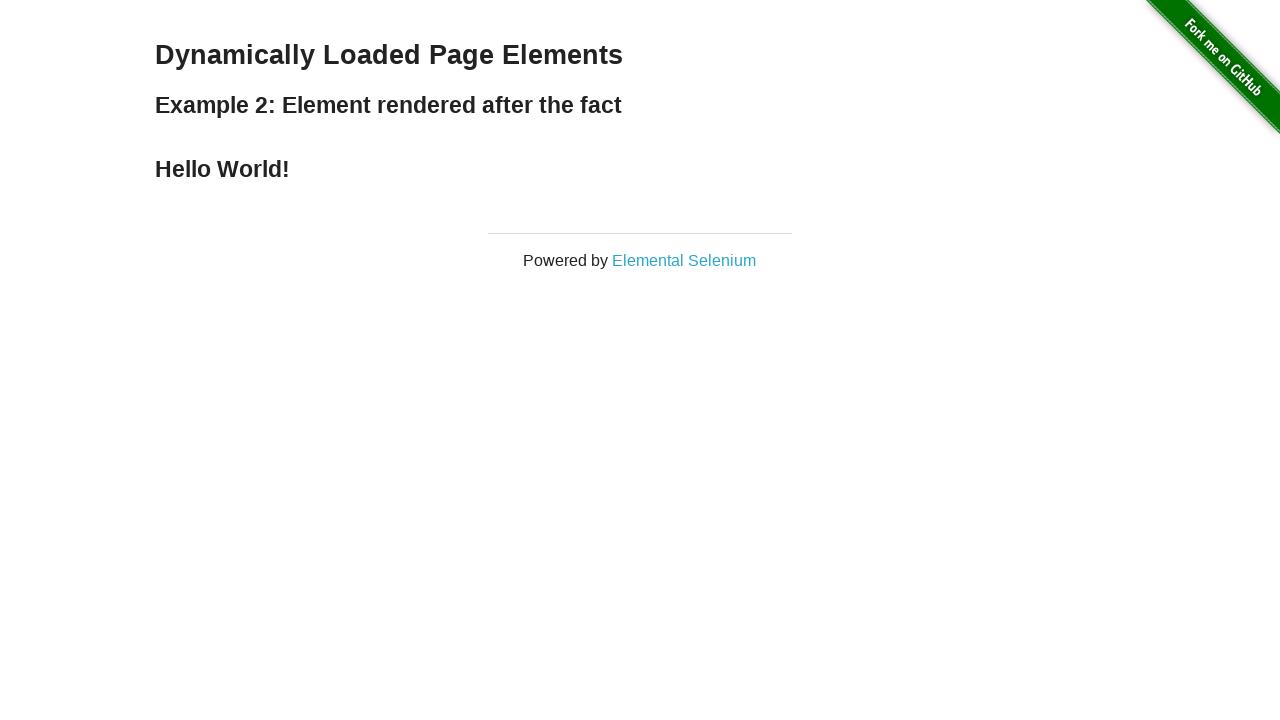